Tests invalid decimal multiplication with comma format by entering 2,5 and 2

Starting URL: https://testsheepnz.github.io/BasicCalculator.html

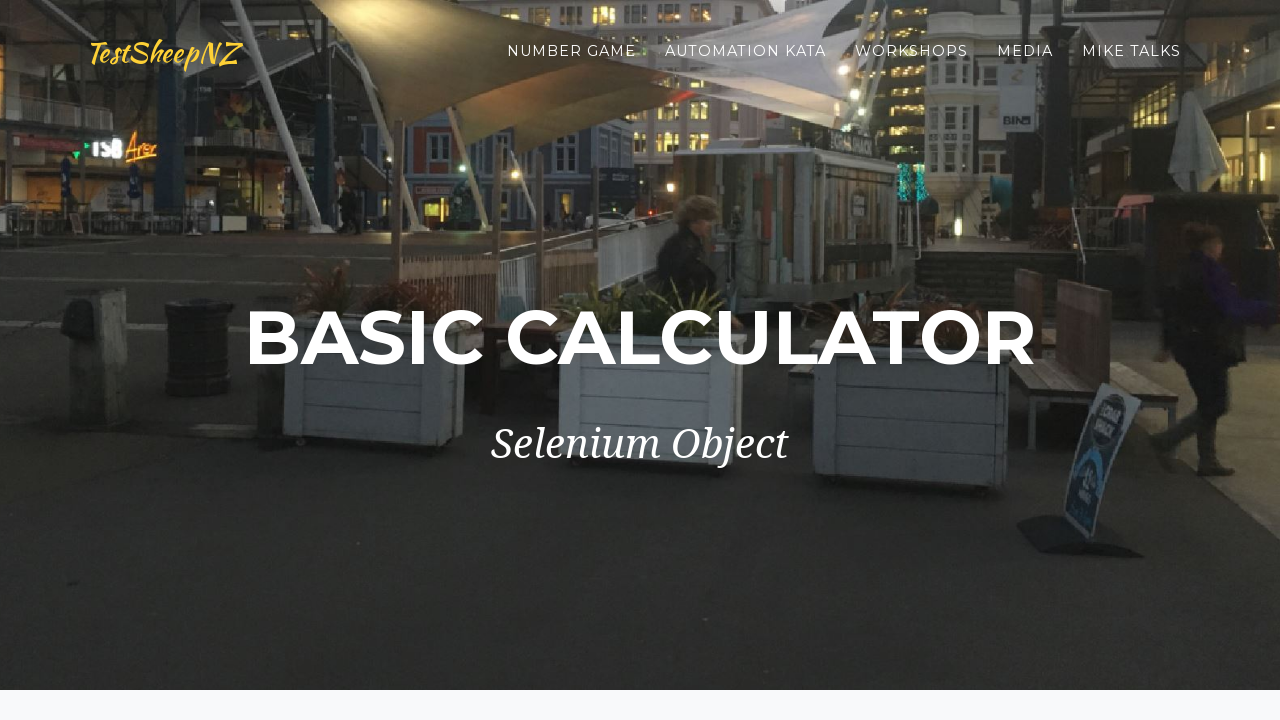

Filled first number field with '2,5' (comma decimal format) on #number1Field
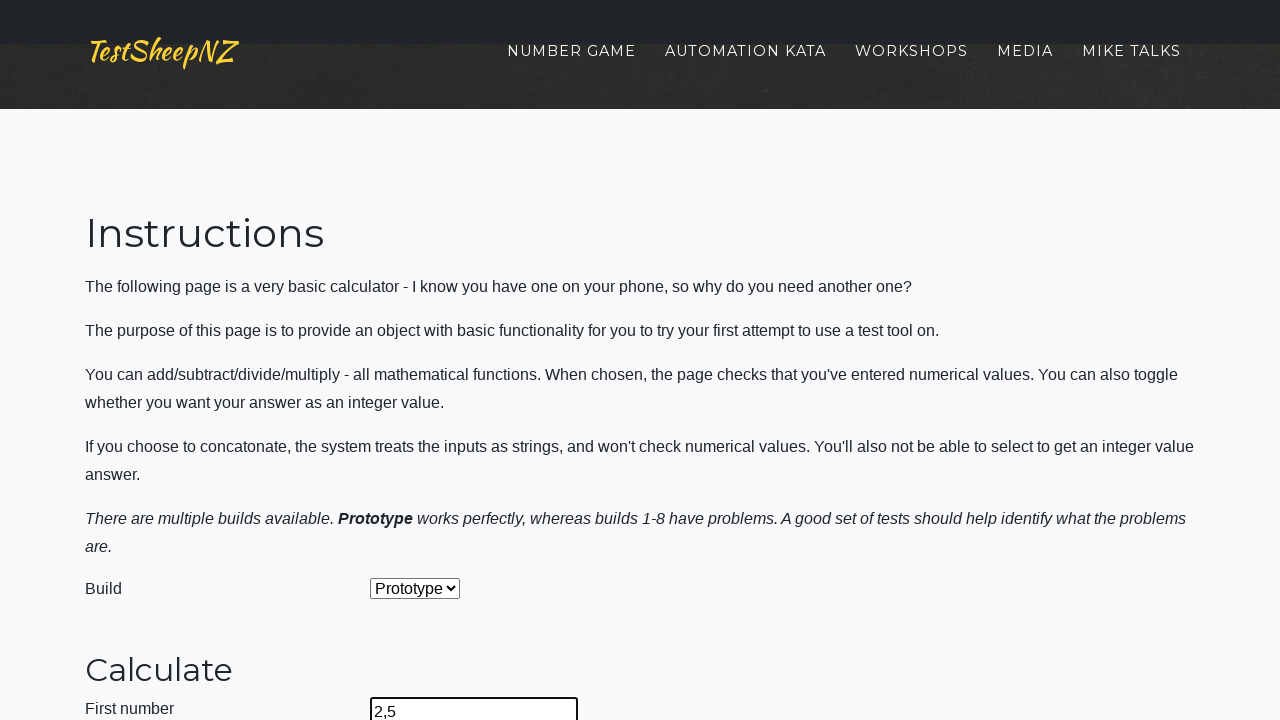

Filled second number field with '2' on #number2Field
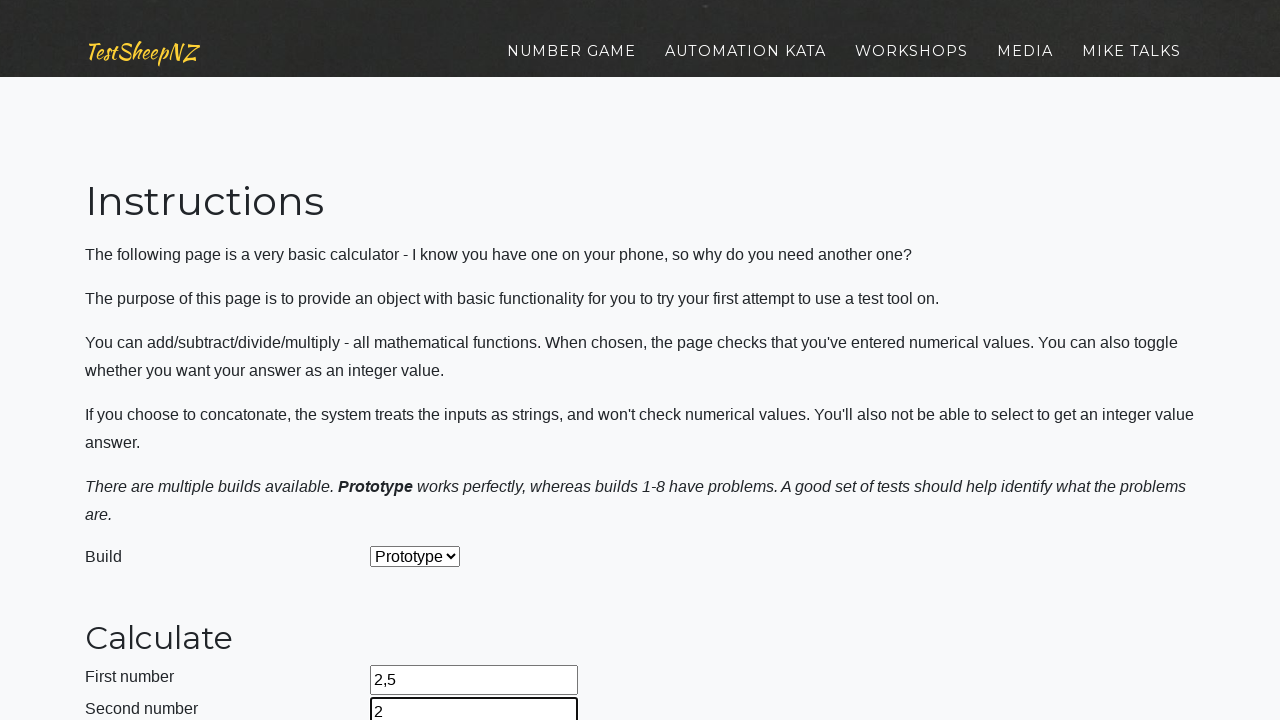

Selected multiply operation from dropdown on #selectOperationDropdown
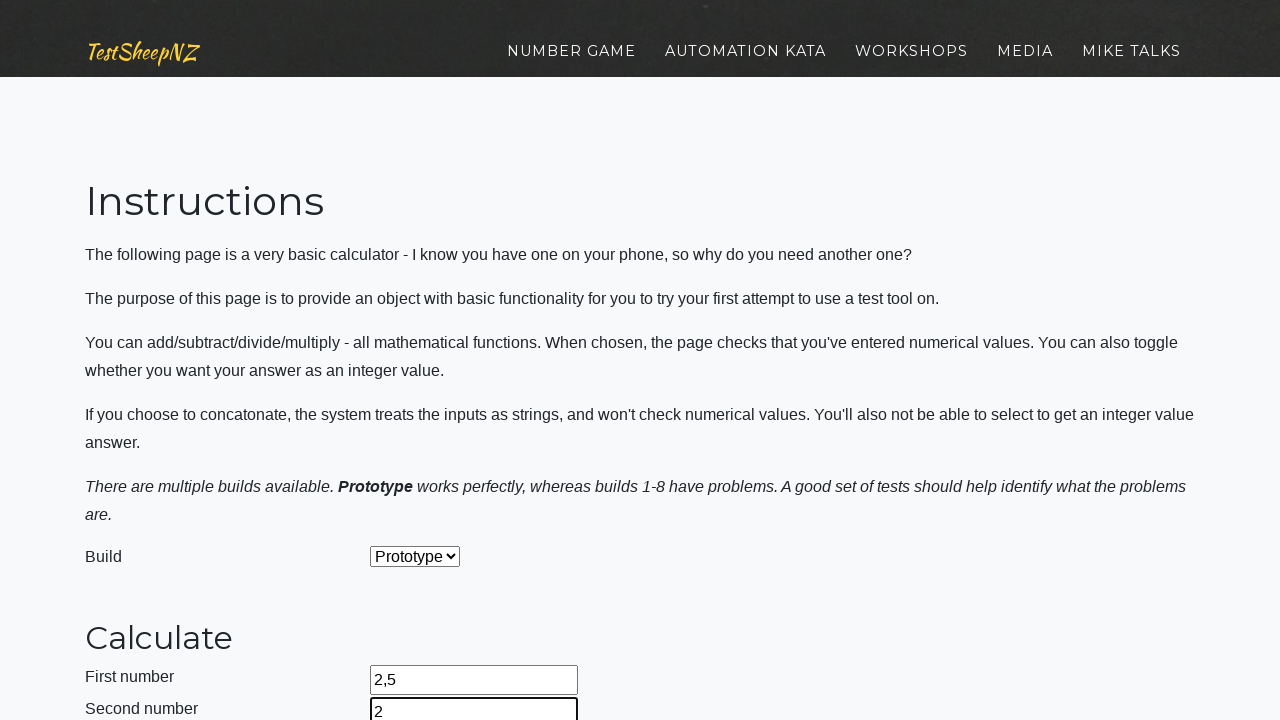

Clicked calculate button at (422, 361) on #calculateButton
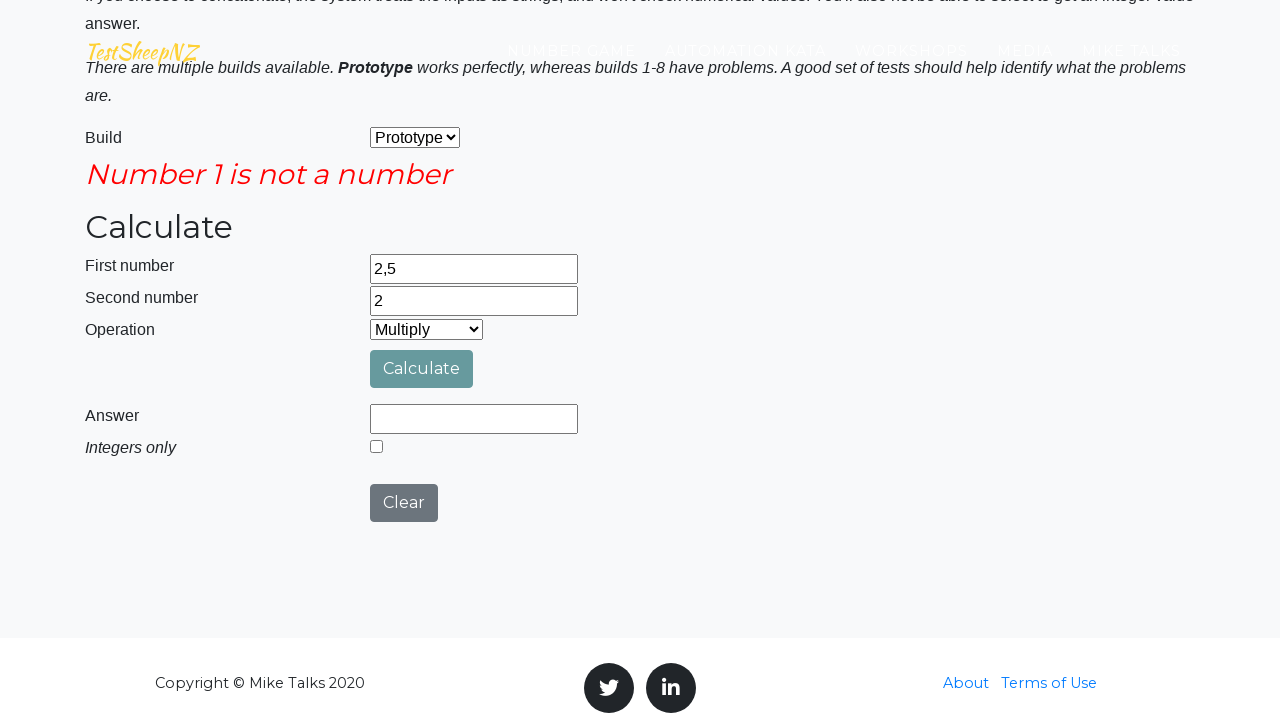

Waited 500ms for result to appear
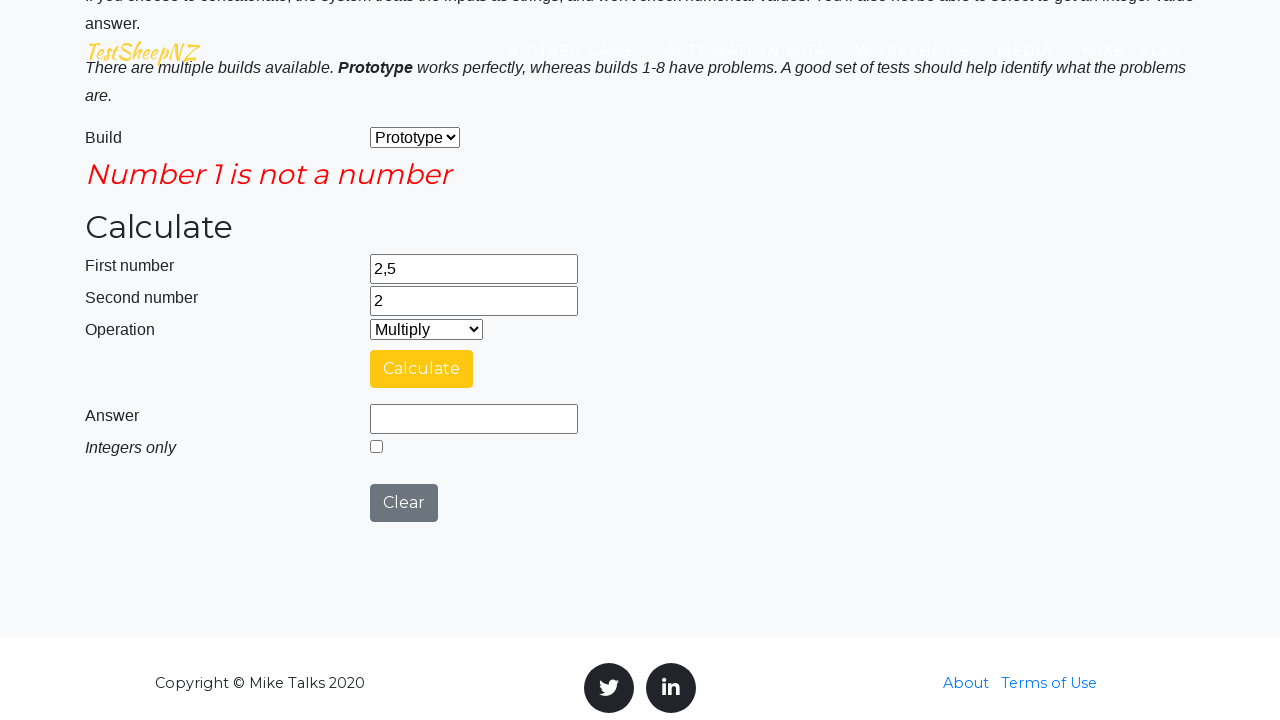

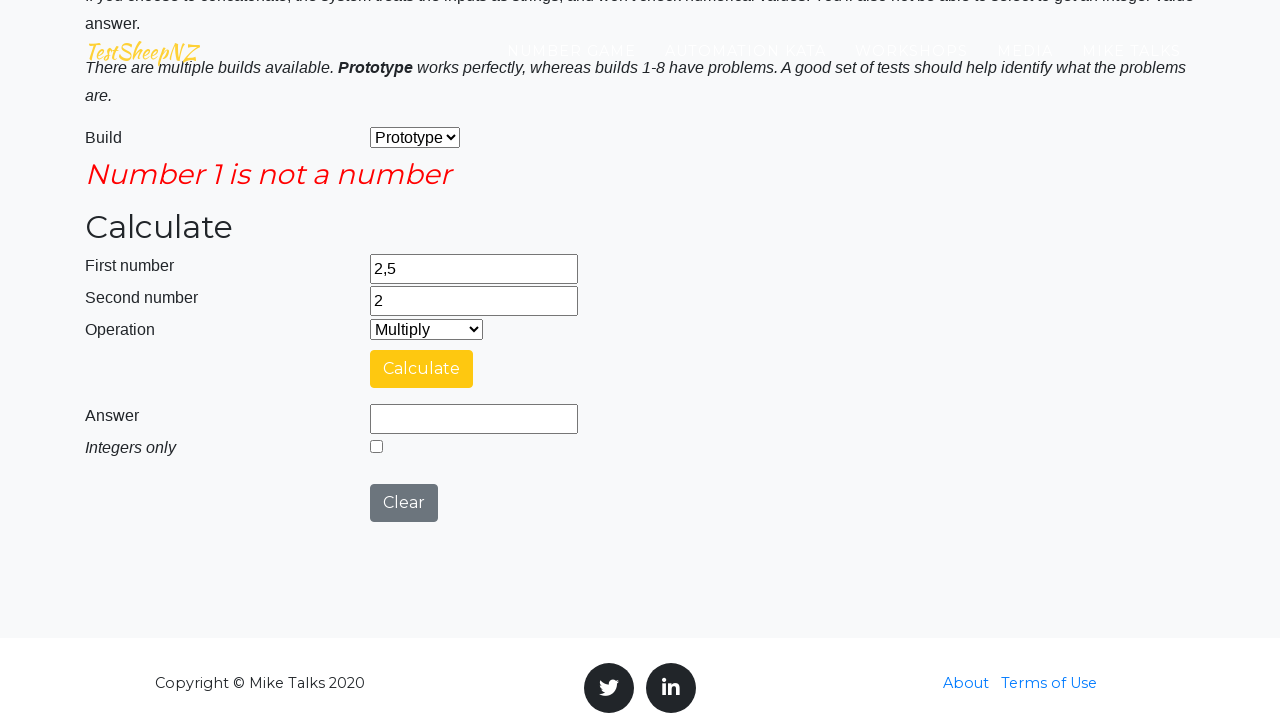